Navigates to Hacker News homepage and verifies that posts are displayed with titles and rankings, then clicks the "More" link to navigate to the next page of posts.

Starting URL: https://news.ycombinator.com/

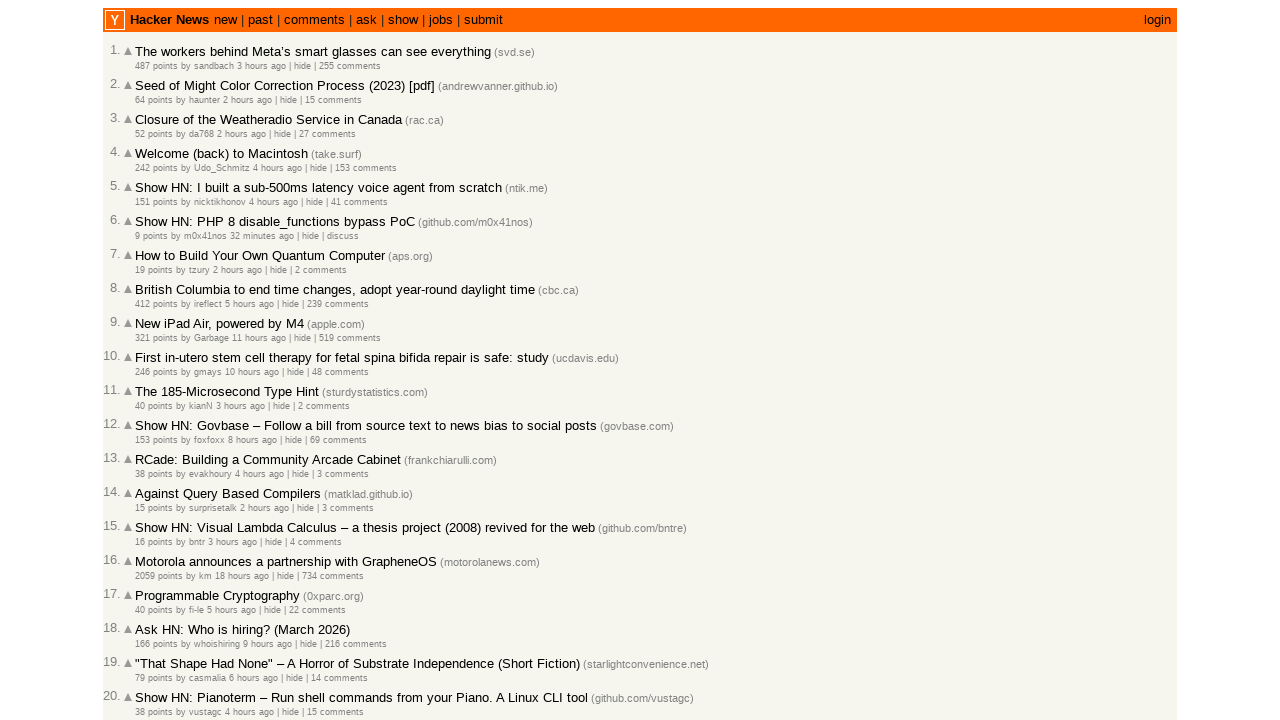

Waited for posts to load on Hacker News homepage
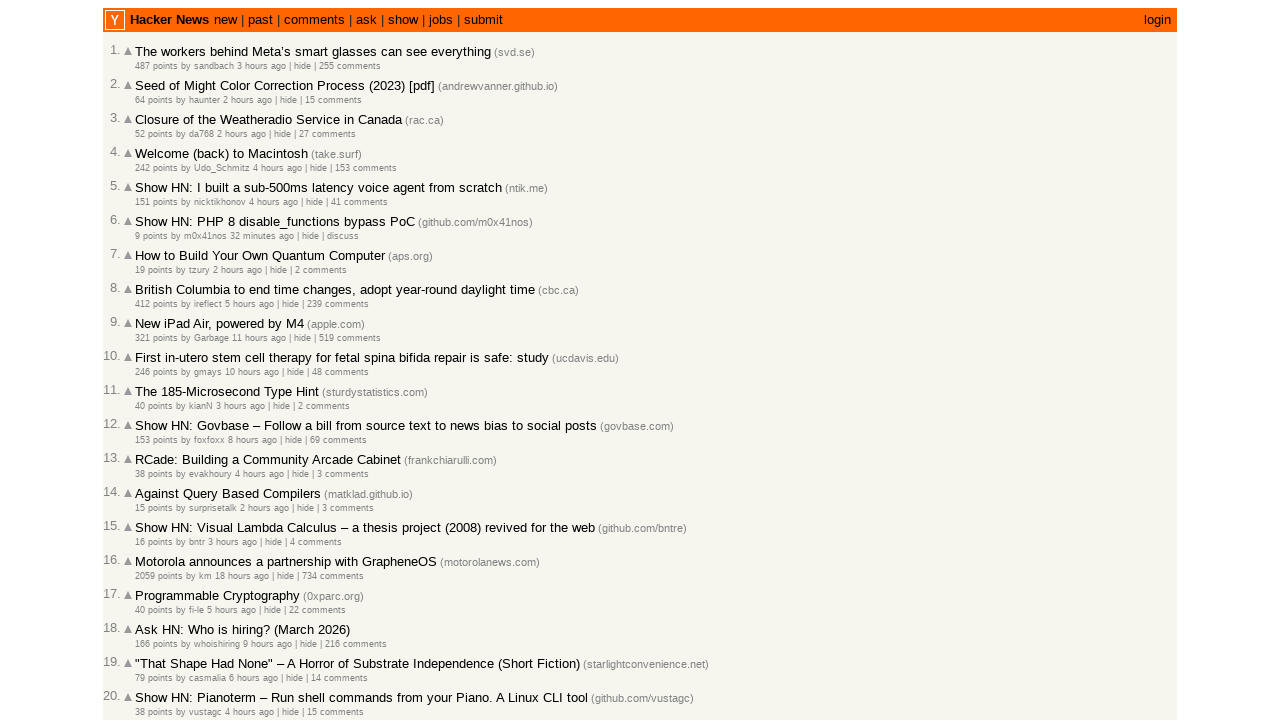

Verified post title links are present
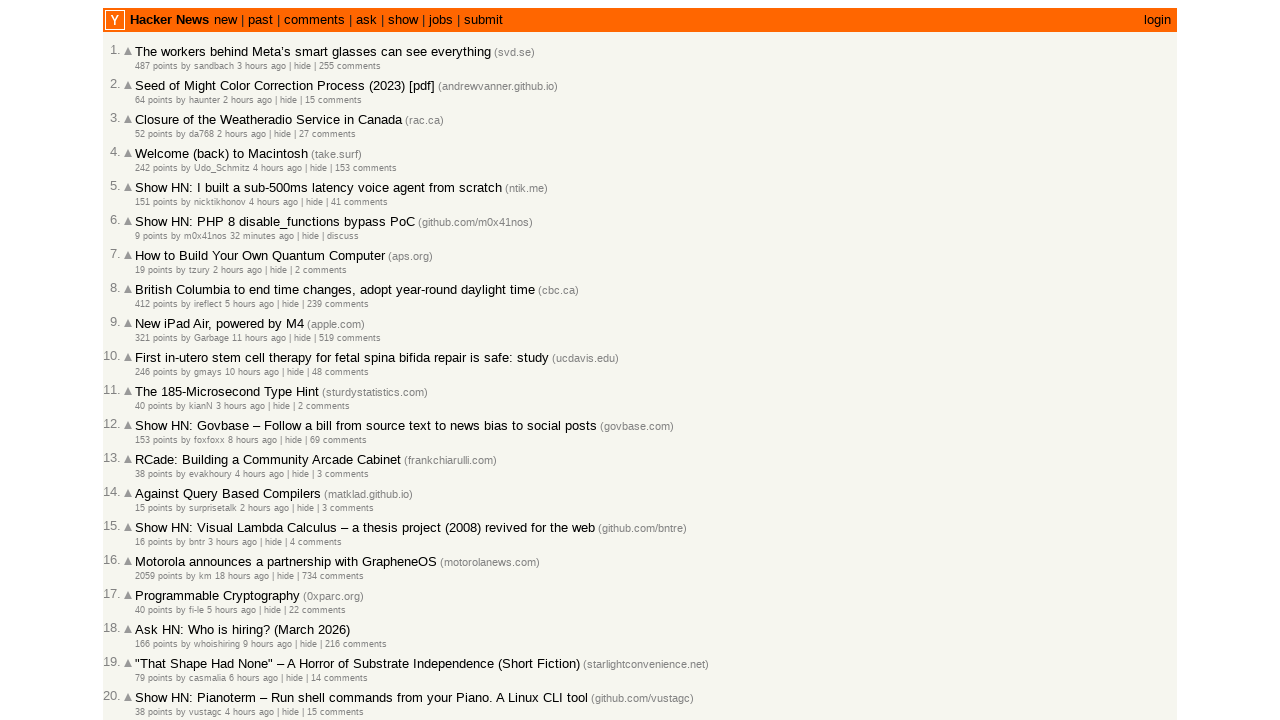

Verified post rankings are present
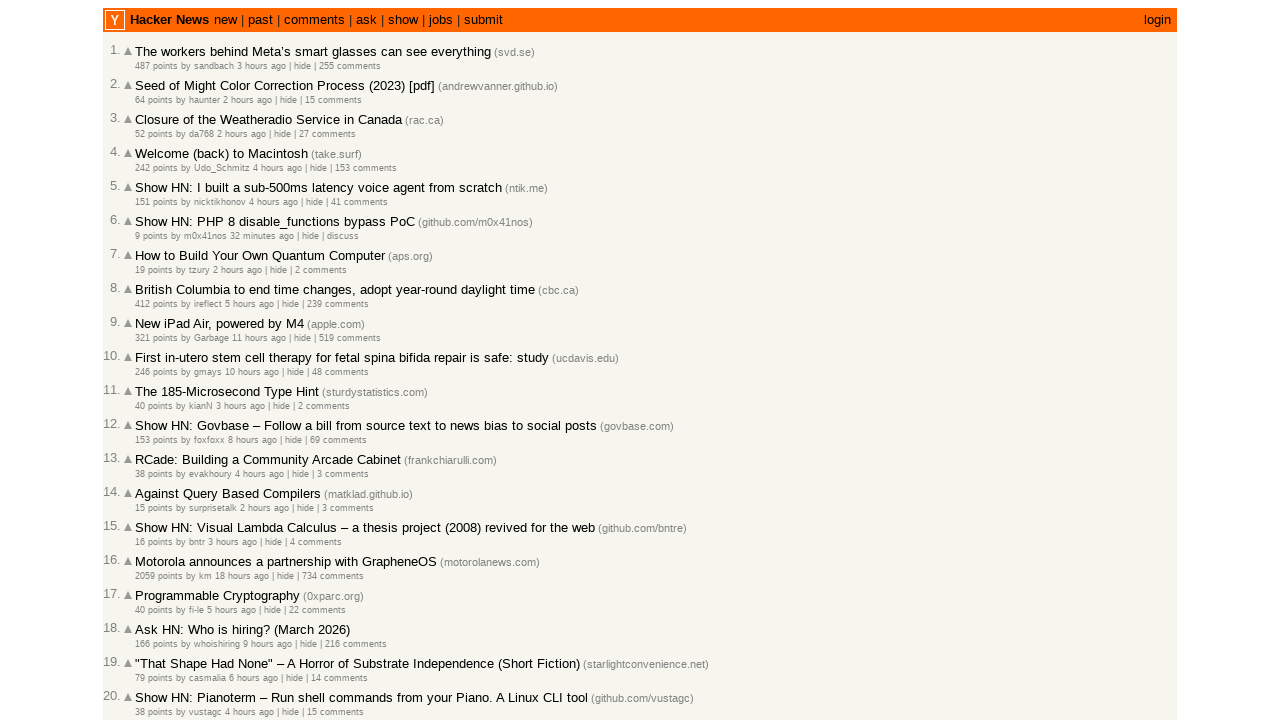

Clicked the 'More' link to navigate to next page of posts at (149, 616) on .morelink
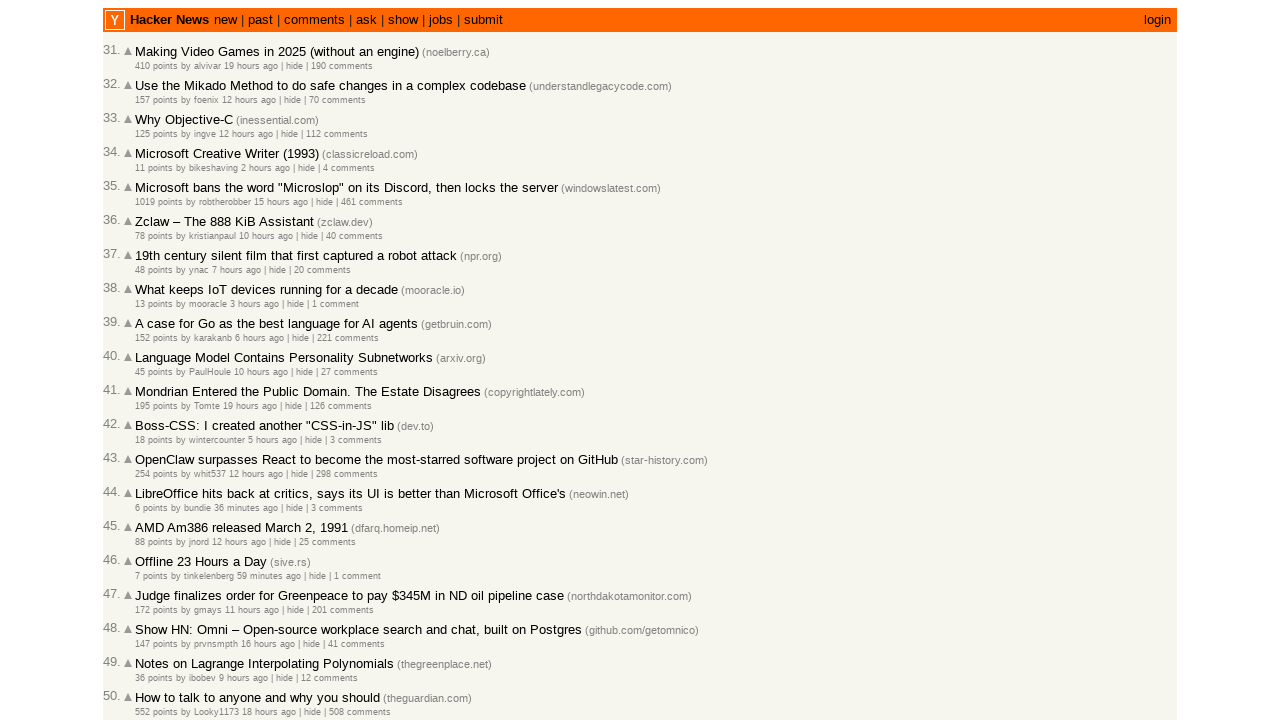

Waited for posts to load on the next page
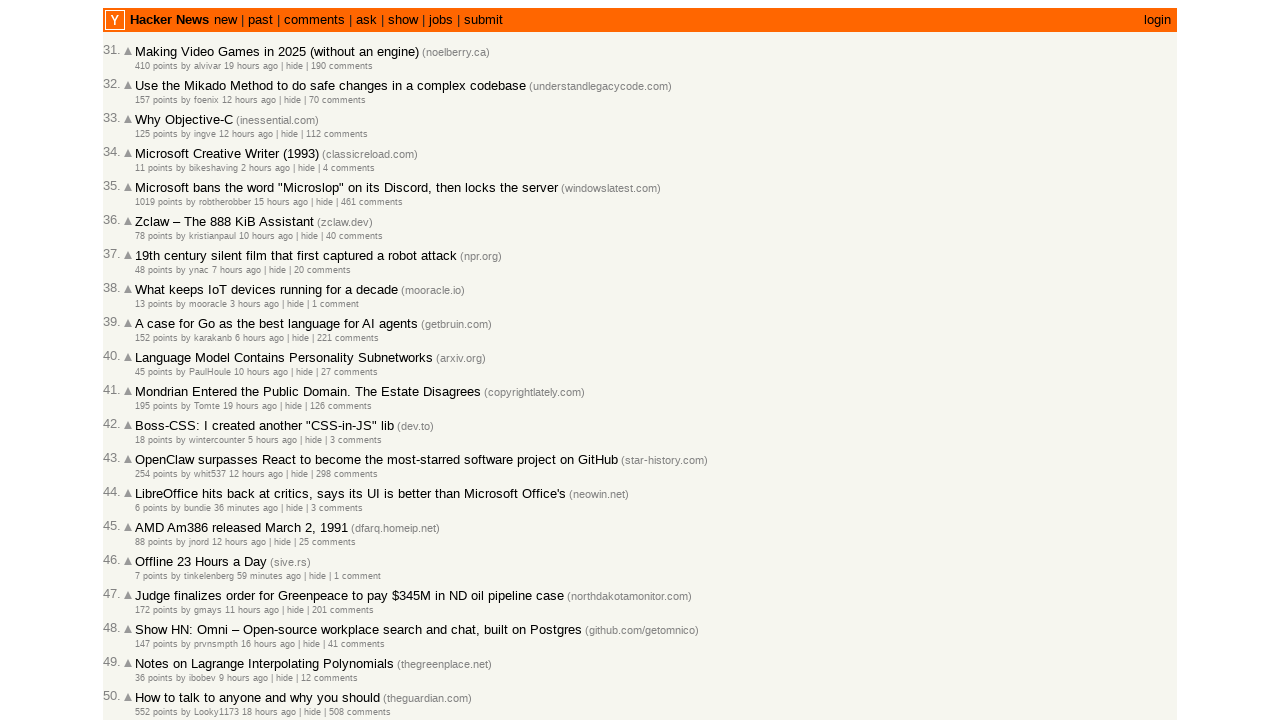

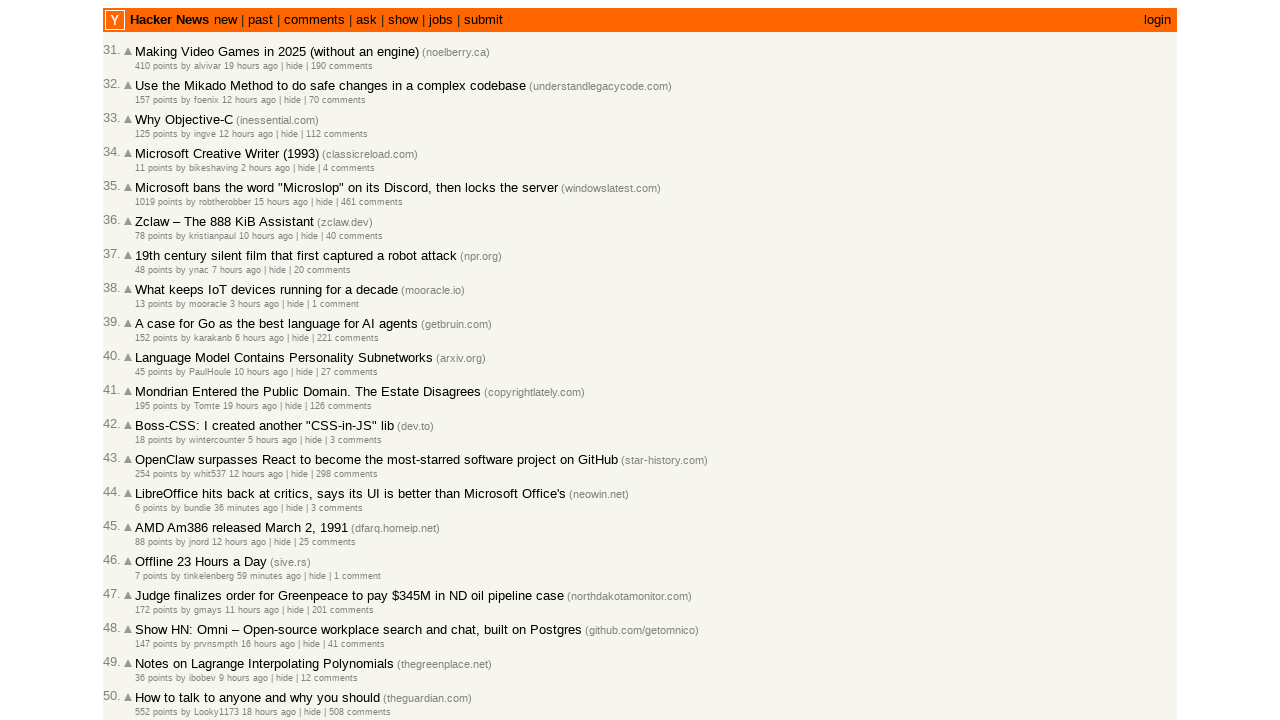